Tests window handle switching by clicking Help and Privacy links on Google's sign-in page, which open new windows, then switches focus between the parent and child windows.

Starting URL: https://accounts.google.com/v3/signin/identifier?dsh=S-1291190790%3A1678243026259432&continue=https%3A%2F%2Fmail.google.com%2Fmail%2F&ifkv=AWnogHdb8nCgg9TK7ONUl6jFPC9dbH3k4x5J18iYLiMhlVrkmW1A9lYhPPUuxiuC-8MuzwmUSUWW&rip=1&sacu=1&service=mail&flowName=GlifWebSignIn&flowEntry=ServiceLogin

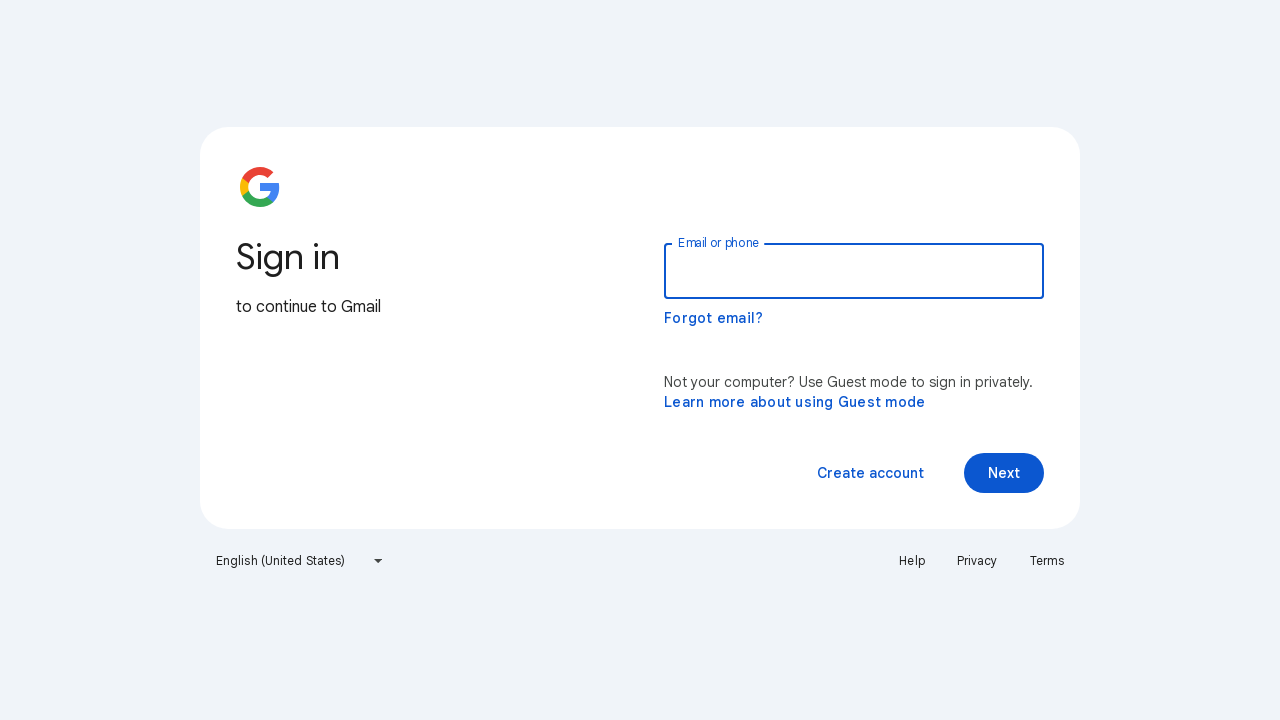

Clicked Help link, opening new window at (912, 561) on xpath=//a[text()='Help']
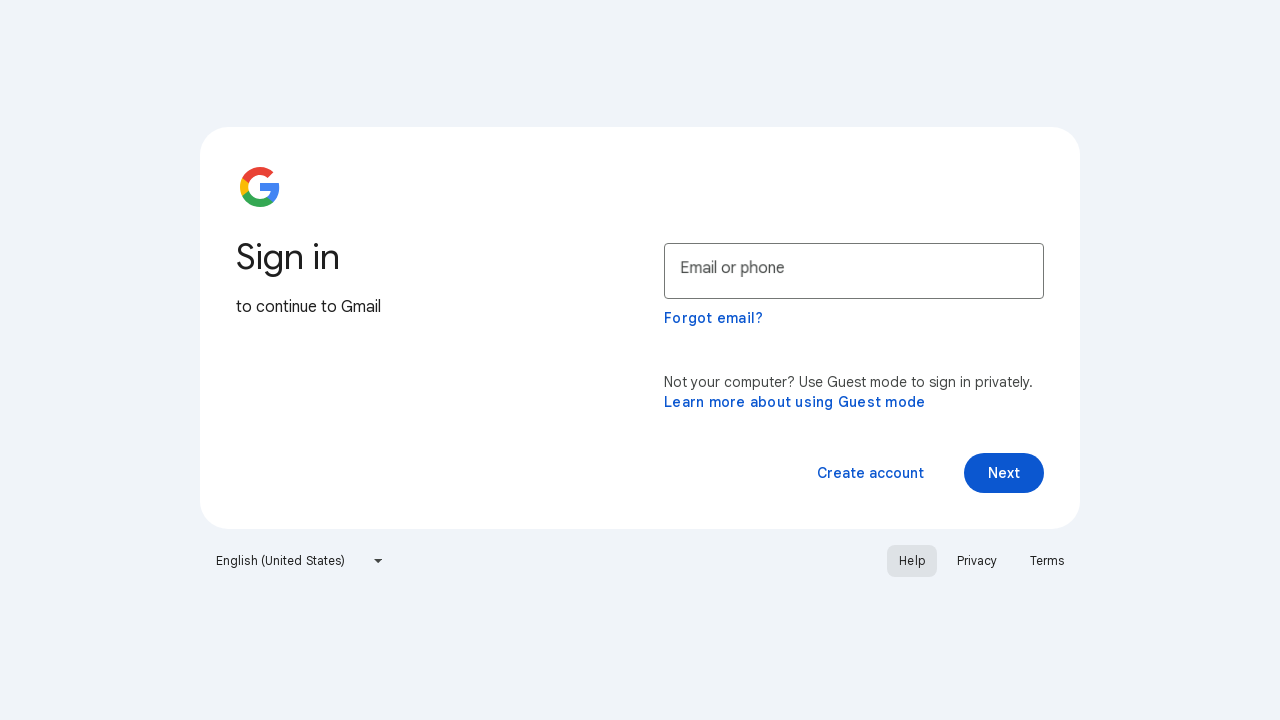

Clicked Privacy link, opening new window at (977, 561) on xpath=//a[text()='Privacy']
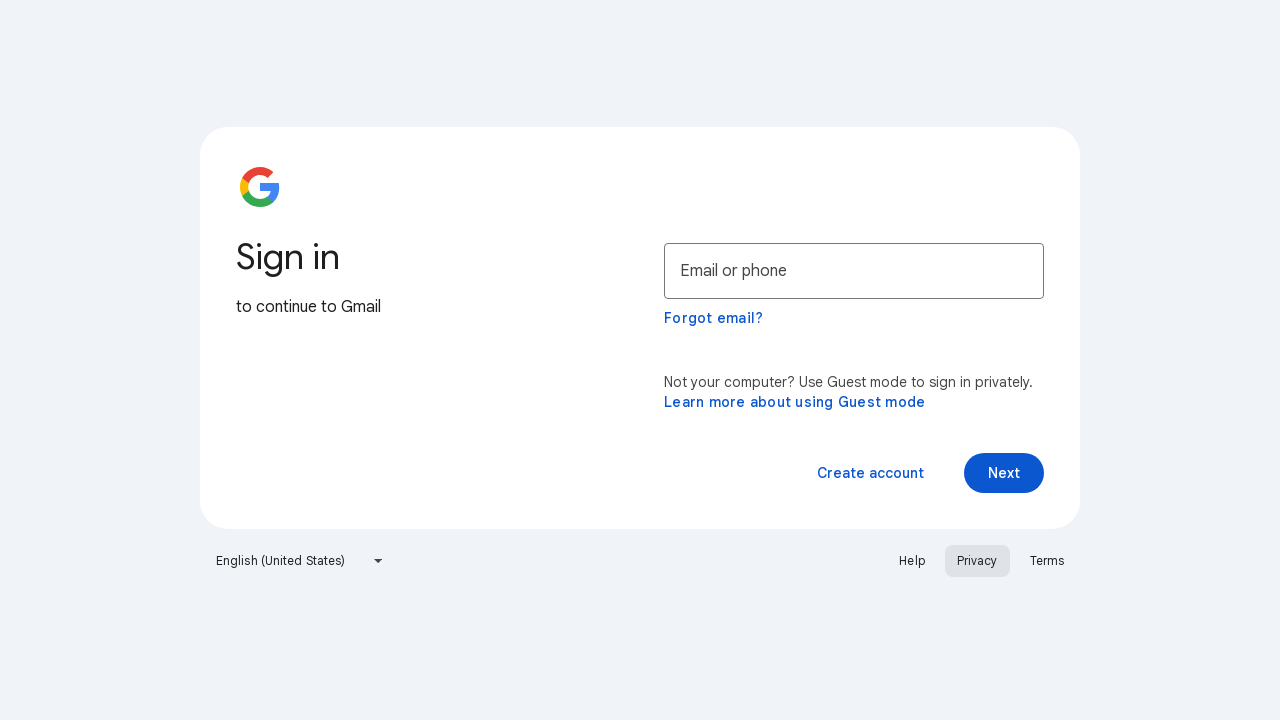

Retrieved all pages from context
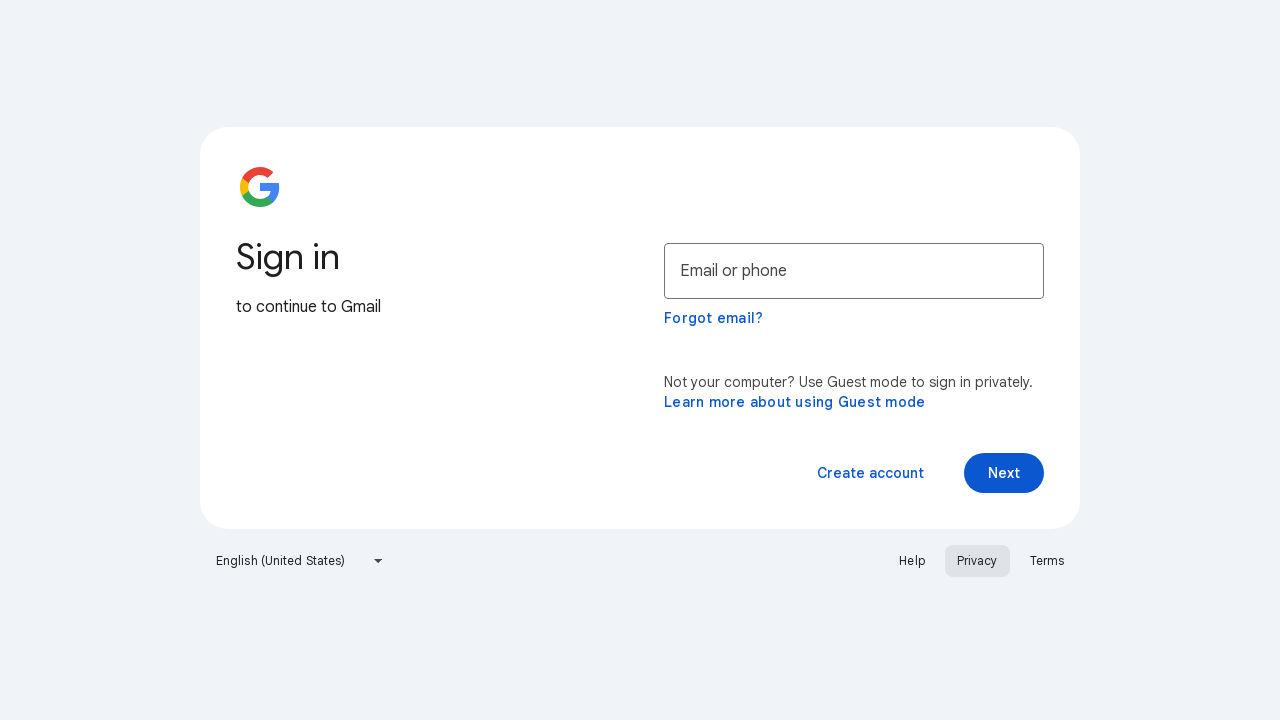

Stored parent page reference
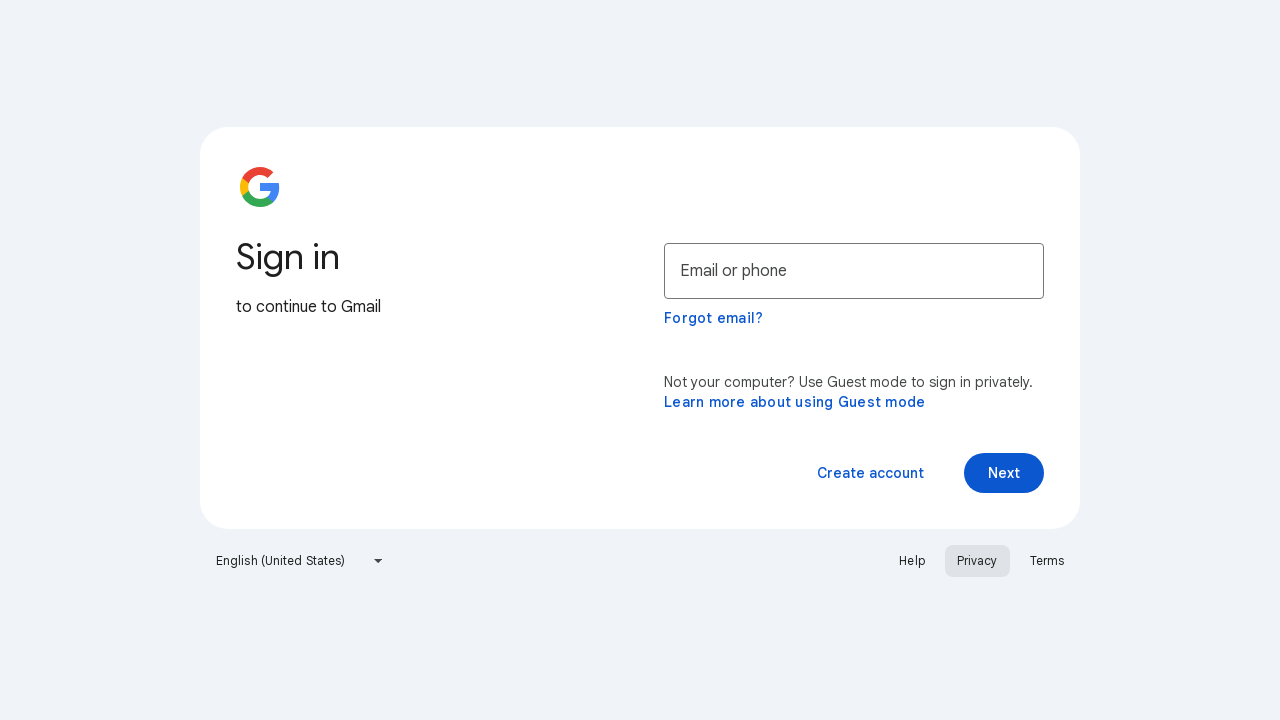

Switched focus back to parent window (Google sign-in page)
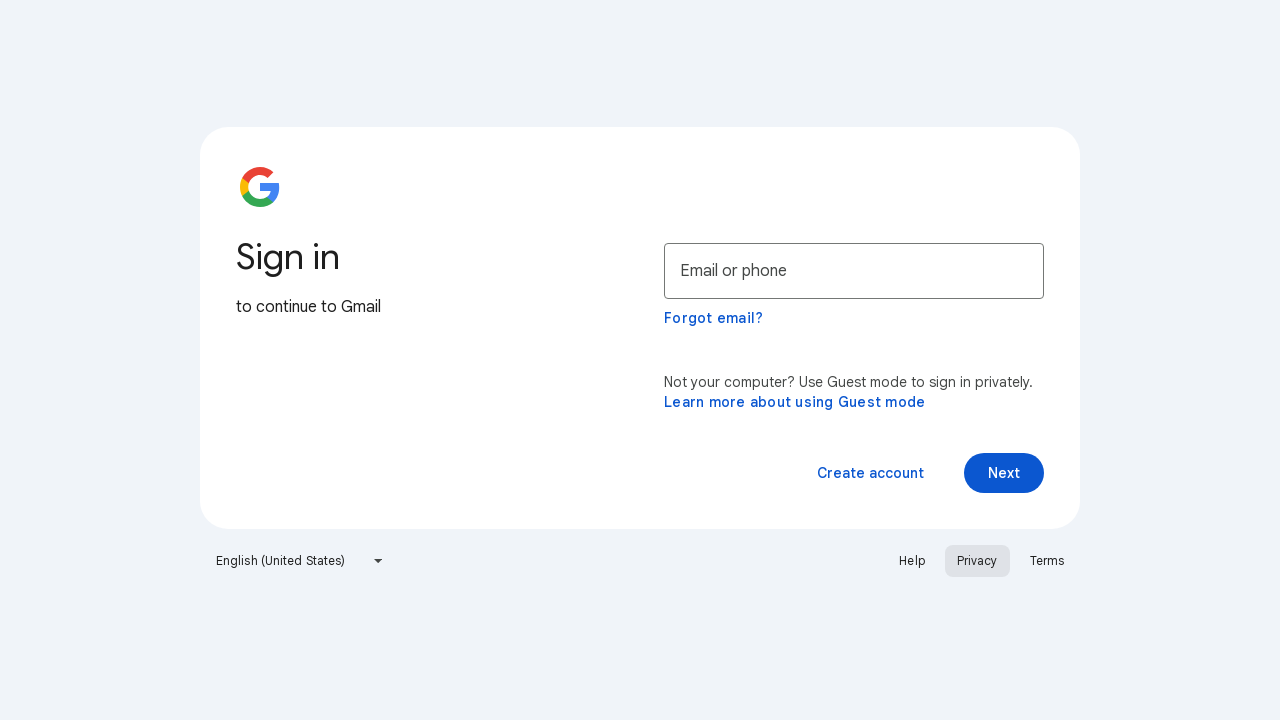

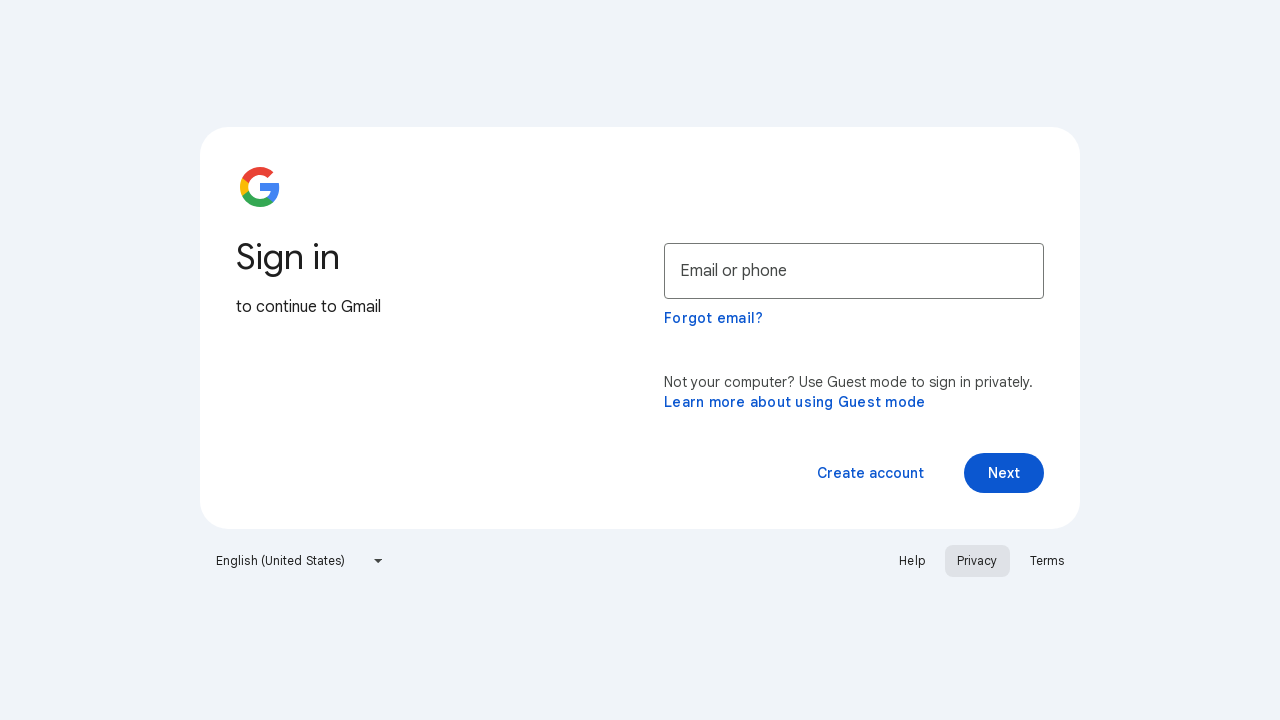